Tests window/tab handling by clicking a button that opens a new tab and verifying the URL of the new tab.

Starting URL: https://demo.automationtesting.in/Windows.html

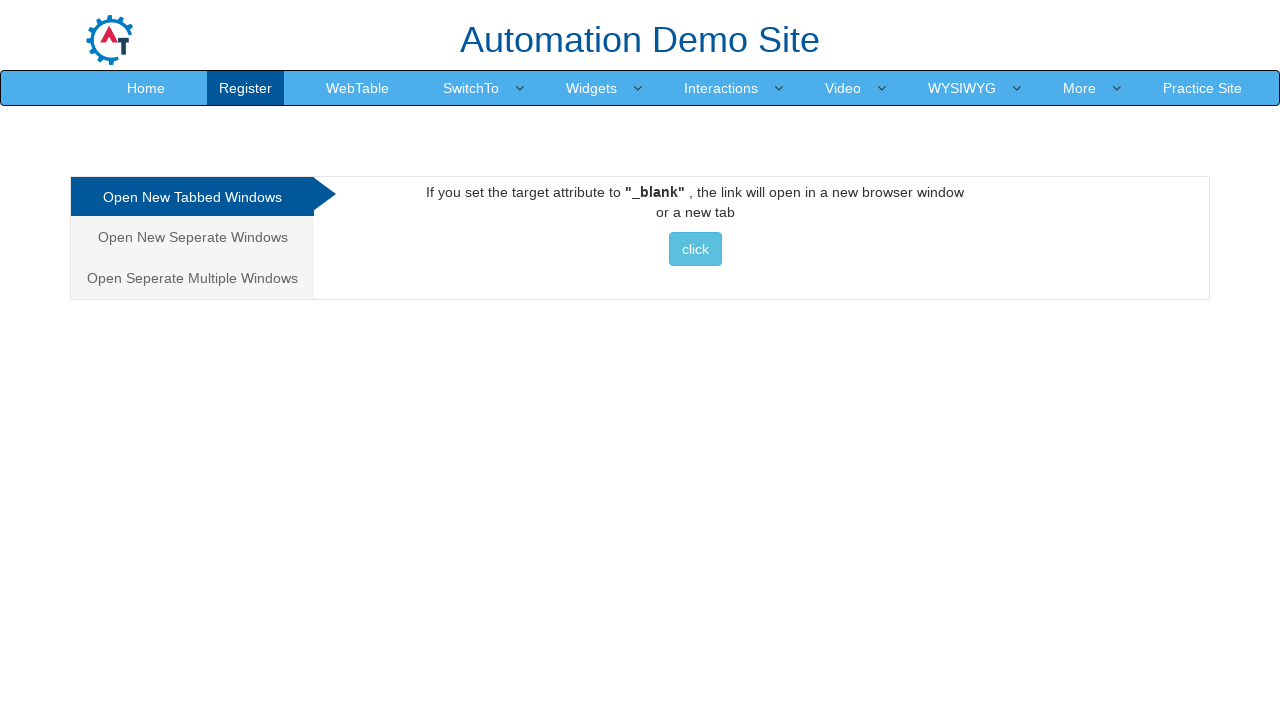

Clicked button to open new tab at (695, 249) on xpath=//*[@id='Tabbed']/a/button
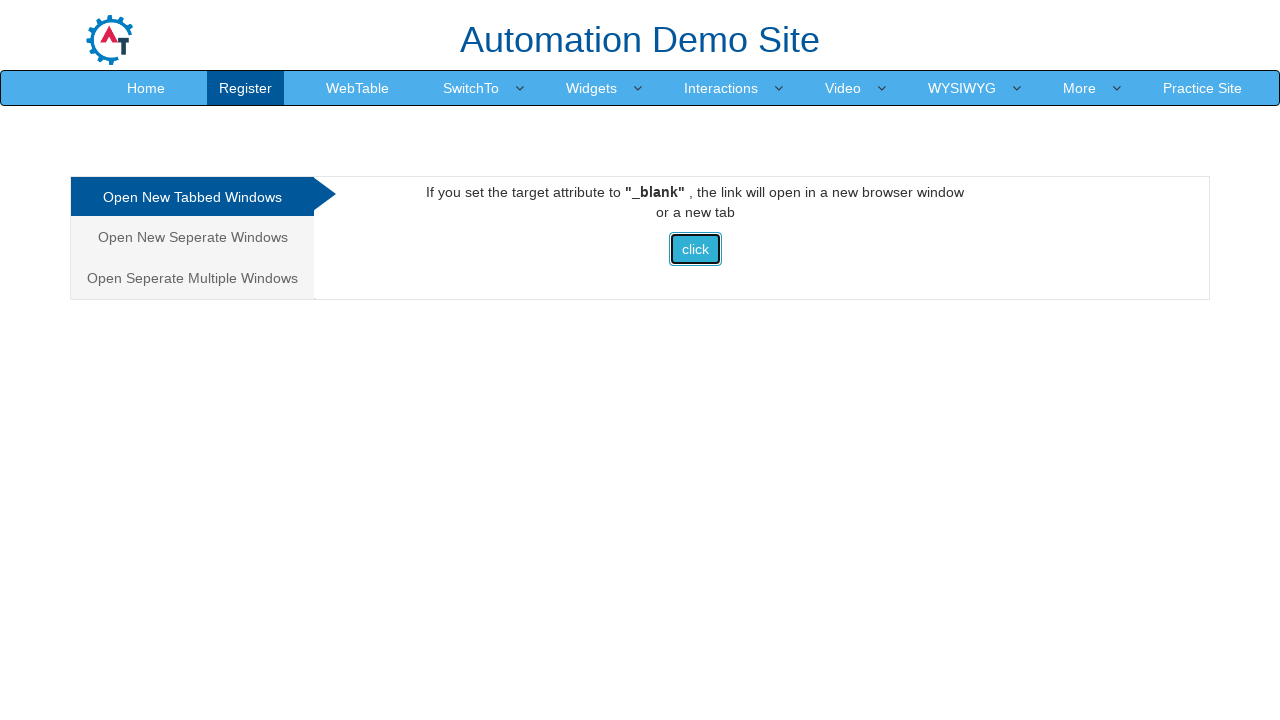

Captured new page/tab reference
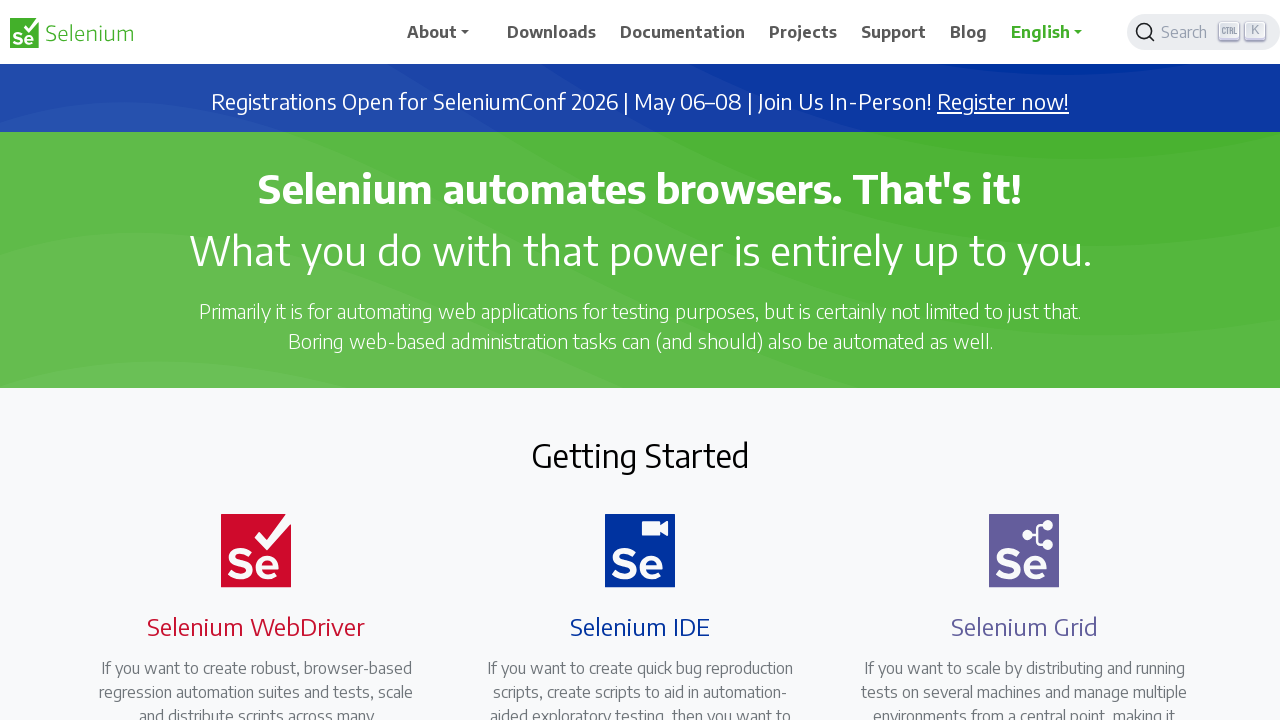

New tab loaded successfully
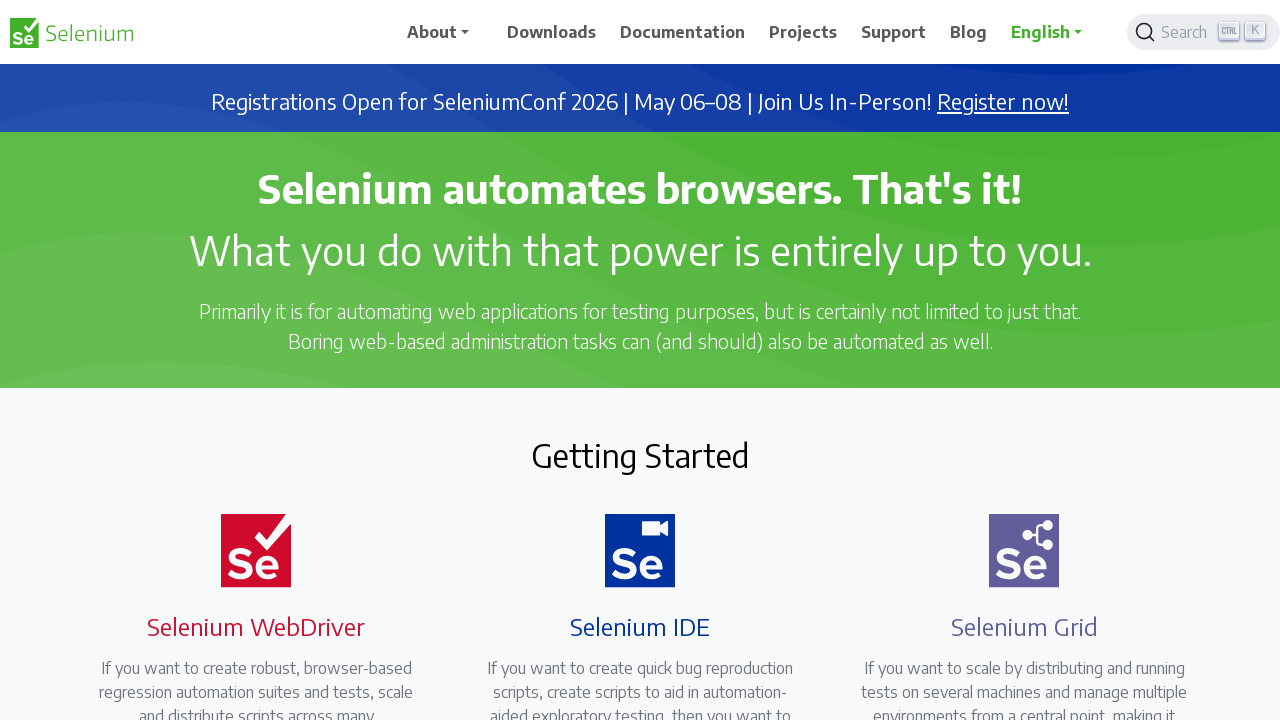

Verified new tab URL is https://www.selenium.dev/
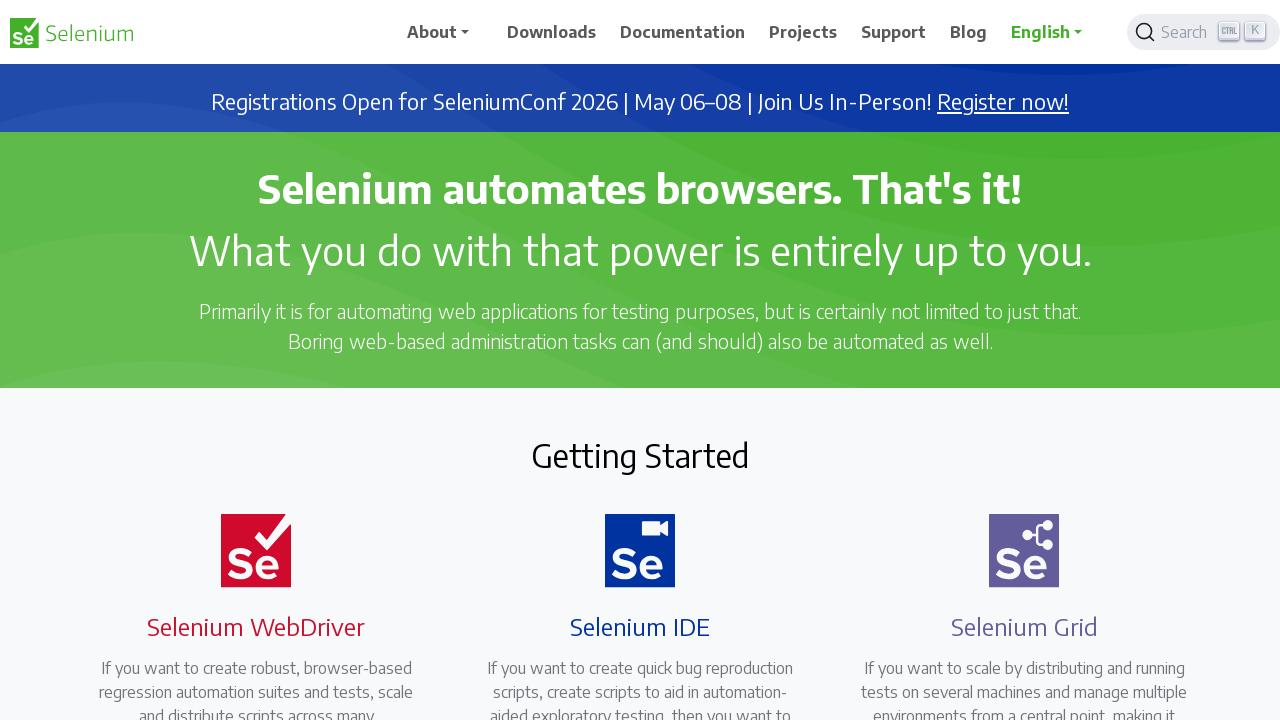

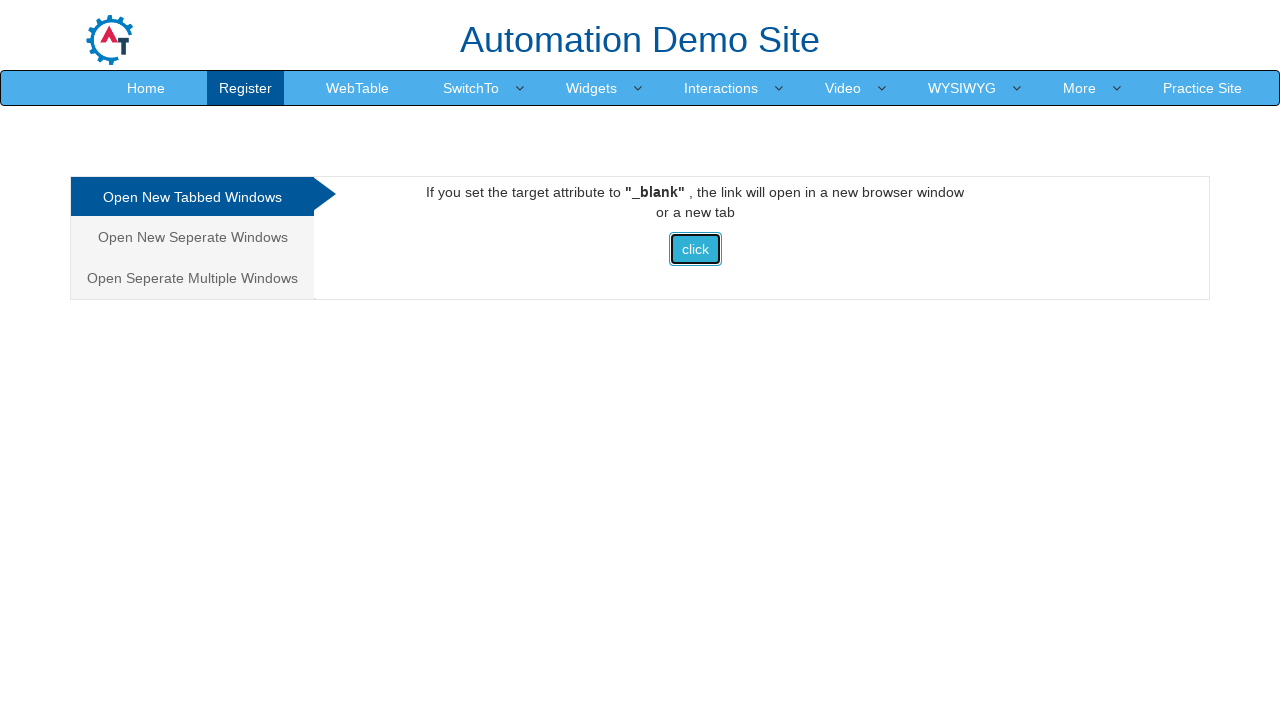